Tests that navigating to Top List then Assembly Languages shows the correct page heading

Starting URL: http://www.99-bottles-of-beer.net/

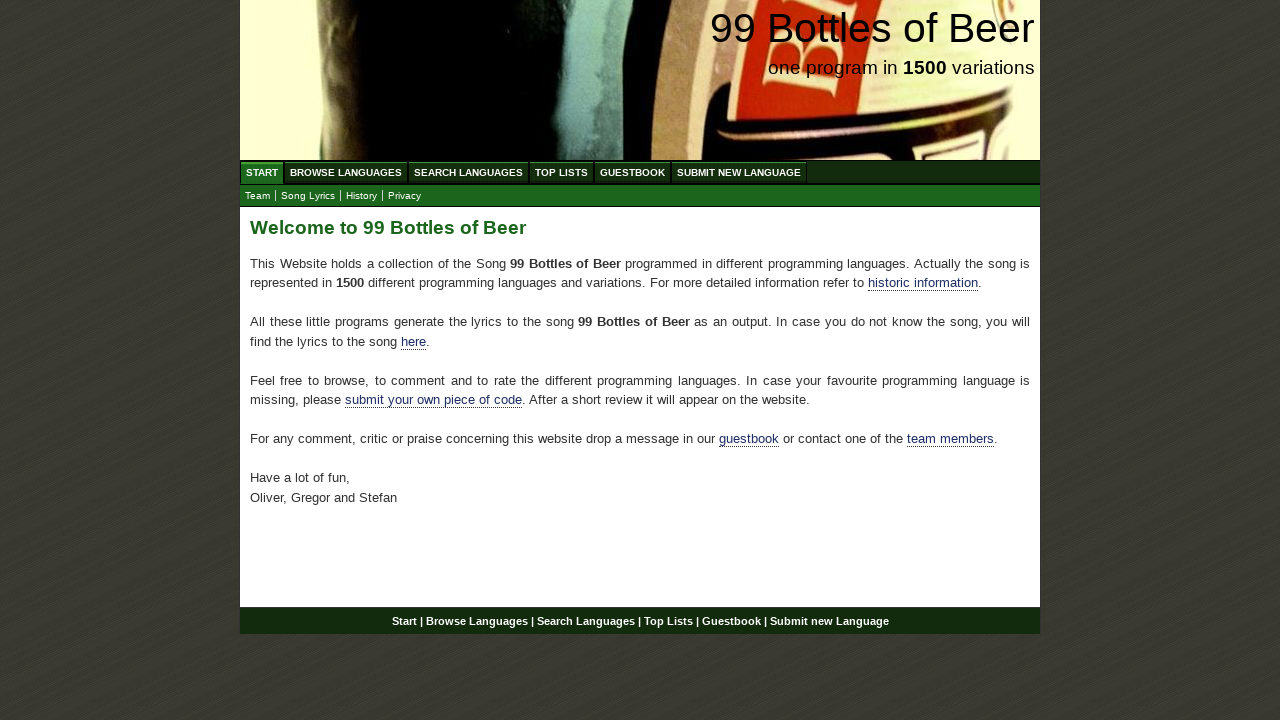

Clicked on Top List menu at (562, 172) on a[href='/toplist.html']
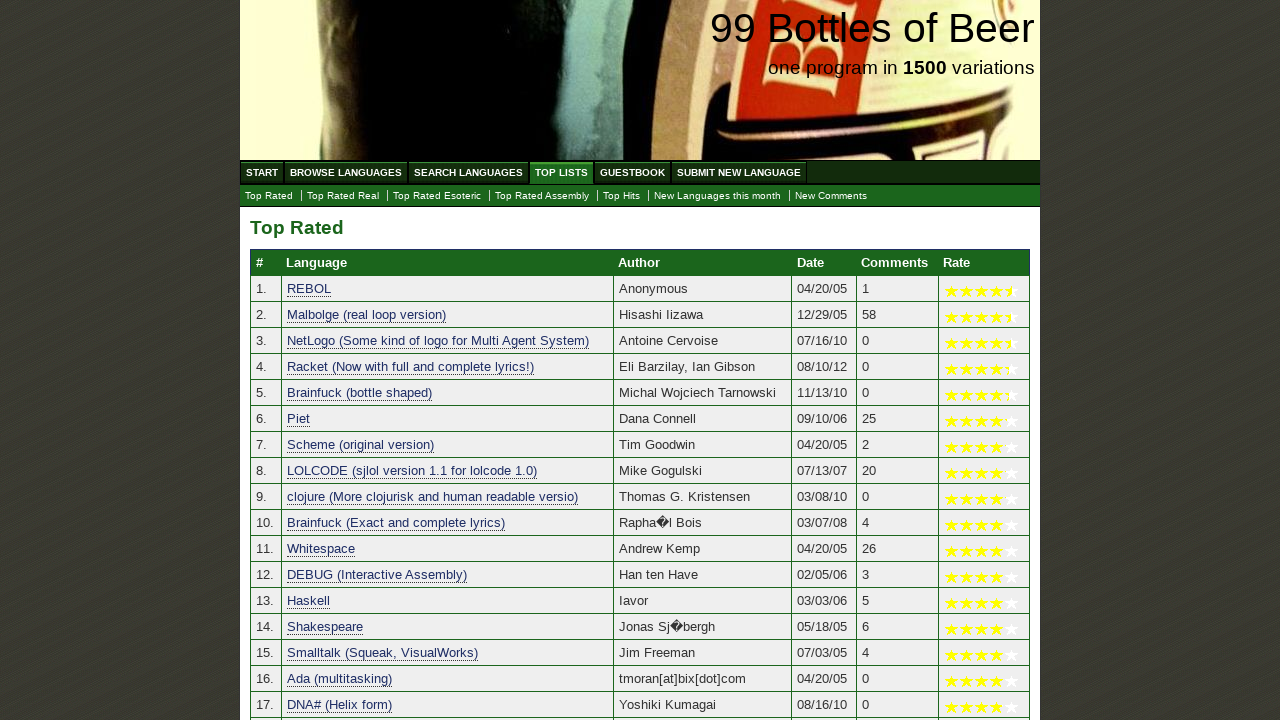

Clicked on Top Rated Assembly Languages link at (542, 196) on a[href='./toplist_assembly.html']
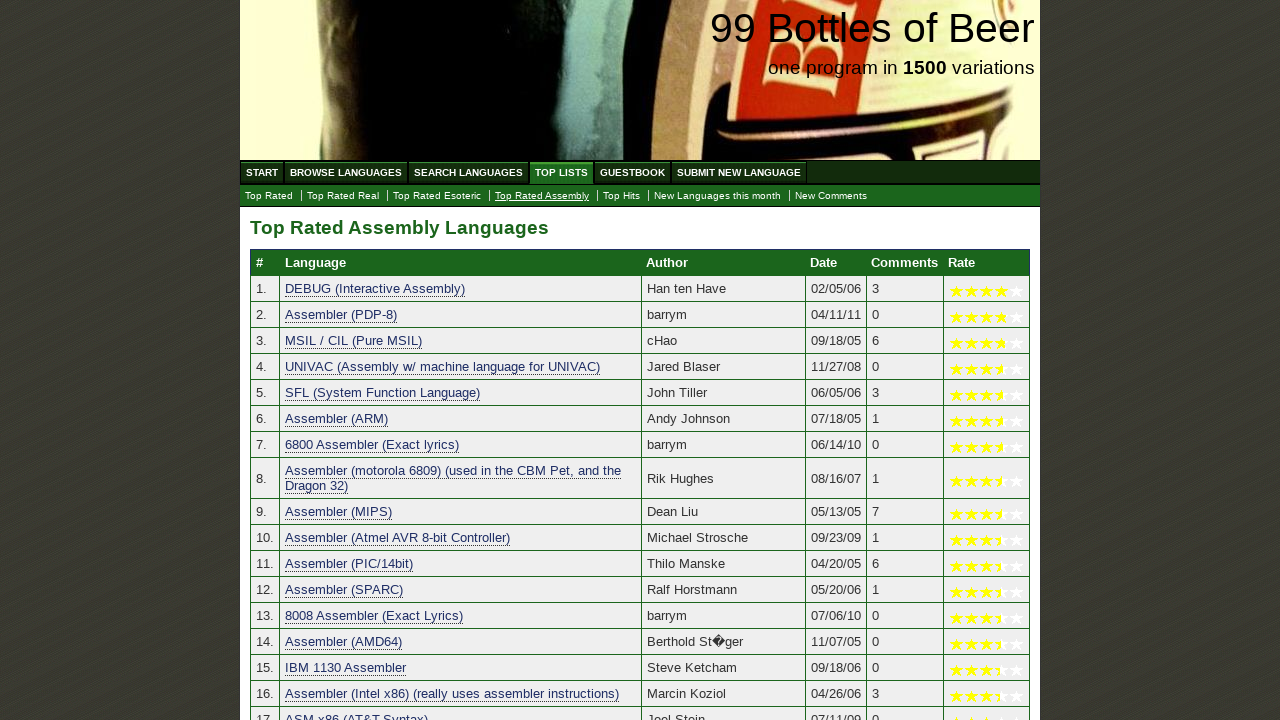

Located the main page heading
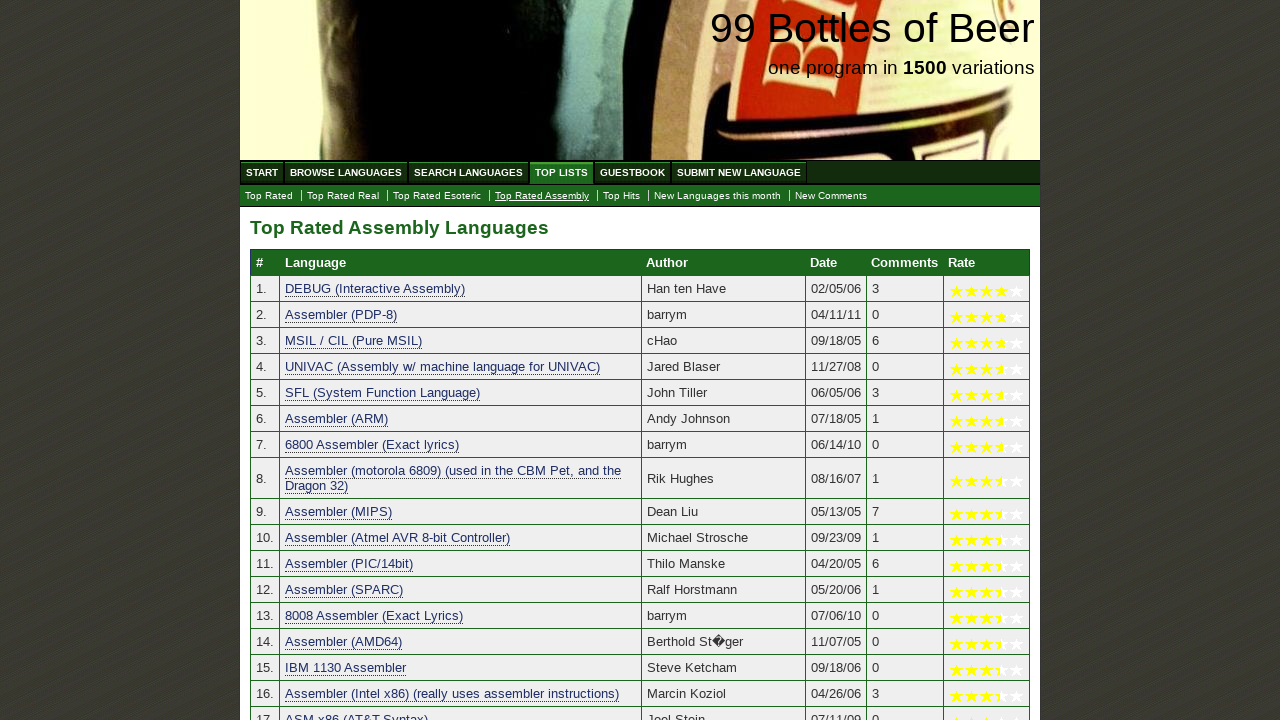

Waited for heading to load
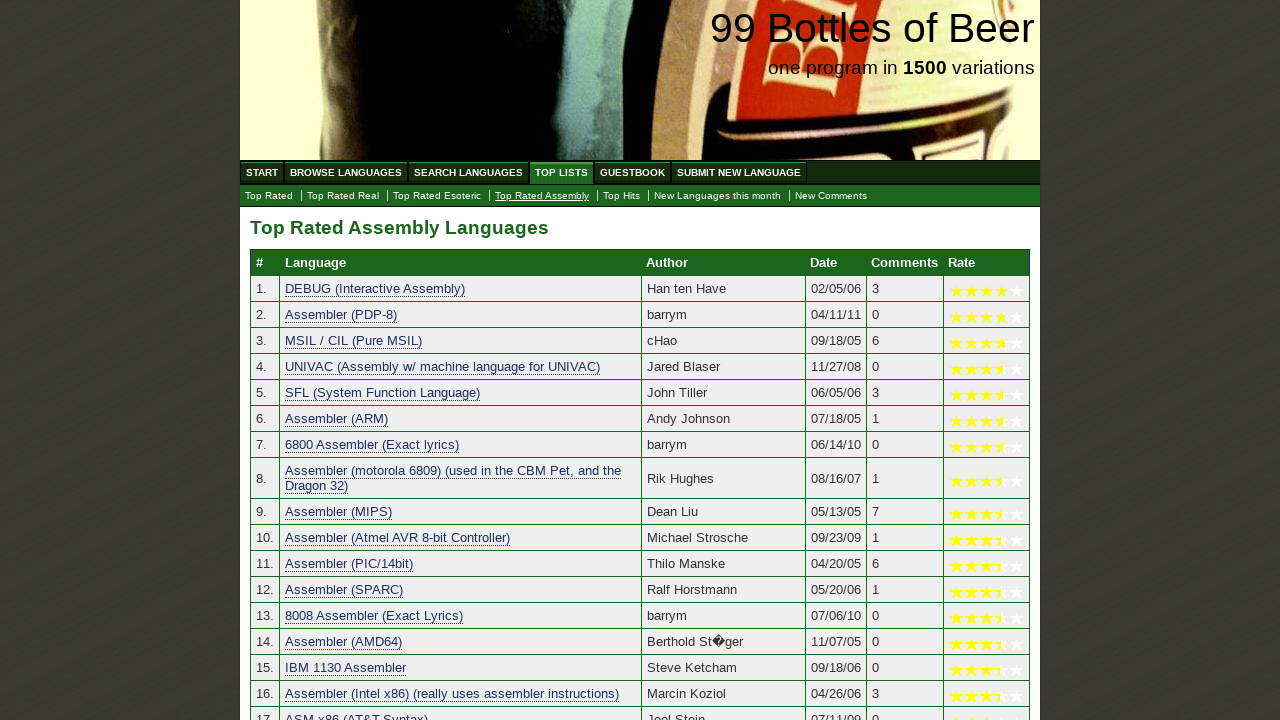

Verified heading text is 'Top Rated Assembly Languages'
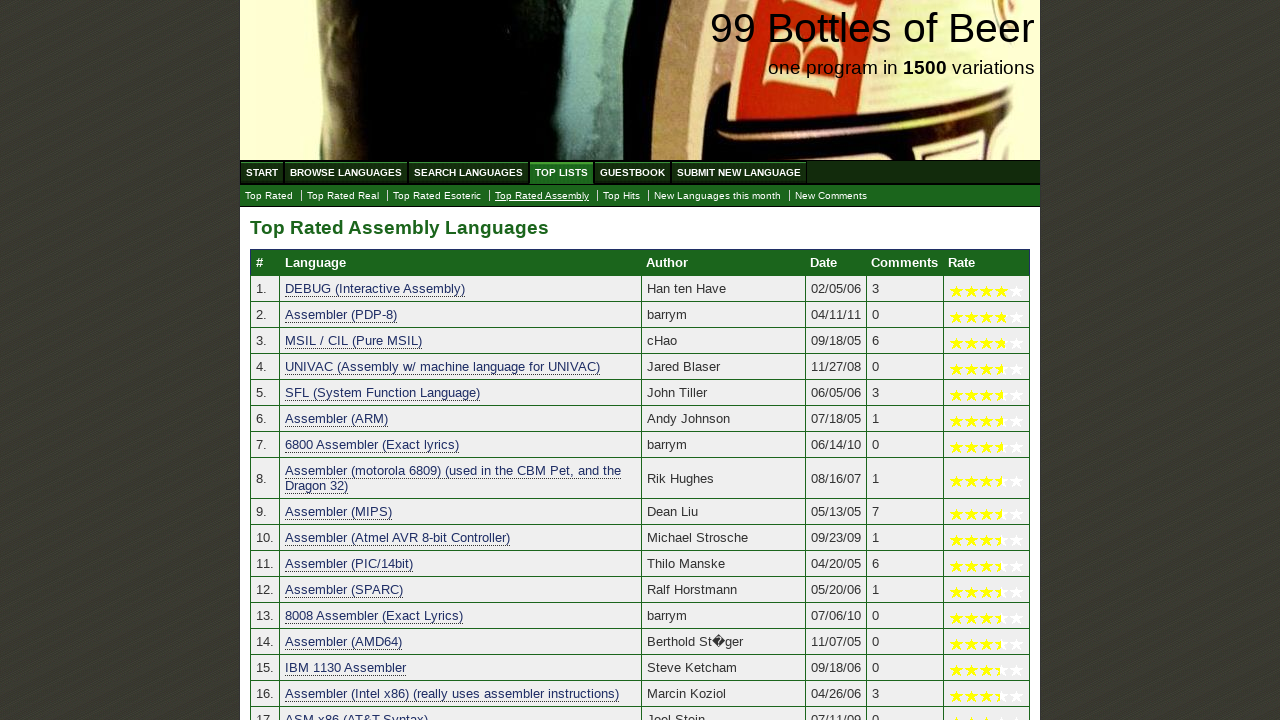

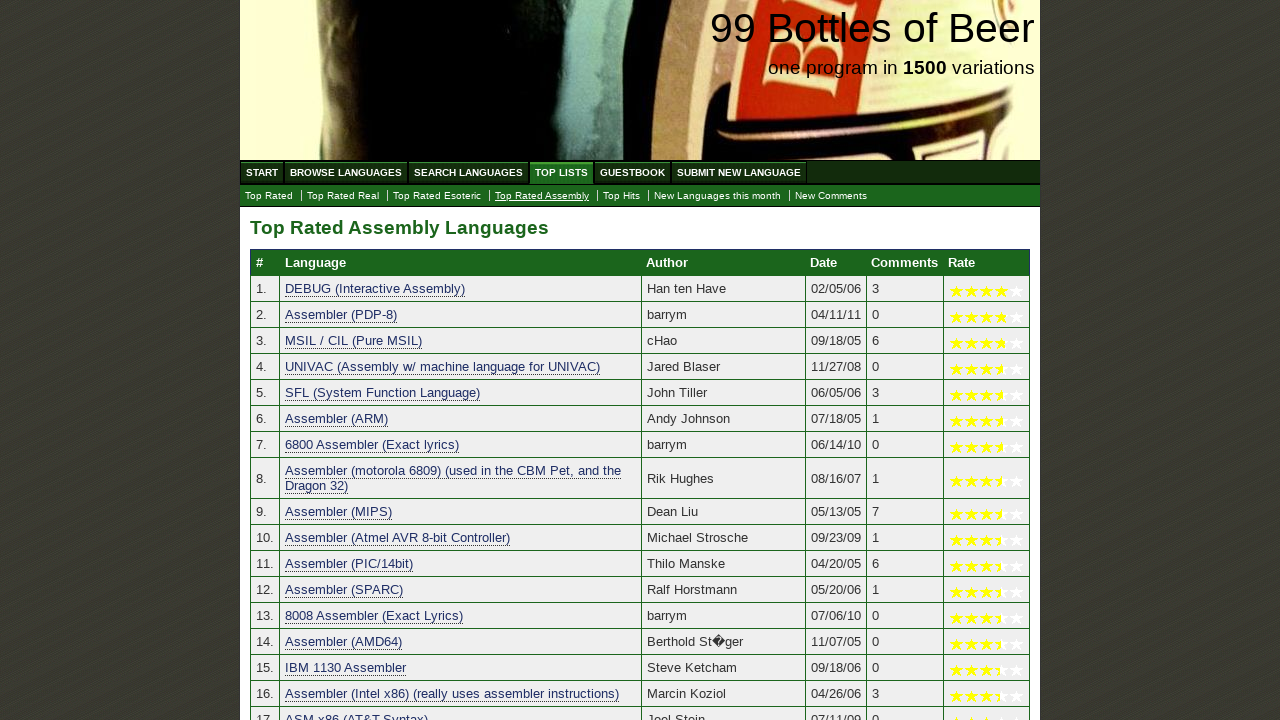